Tests the auto-suggestive dropdown functionality on a hotel booking site by typing a partial city name and selecting from the suggested options

Starting URL: https://in.via.com/hotels

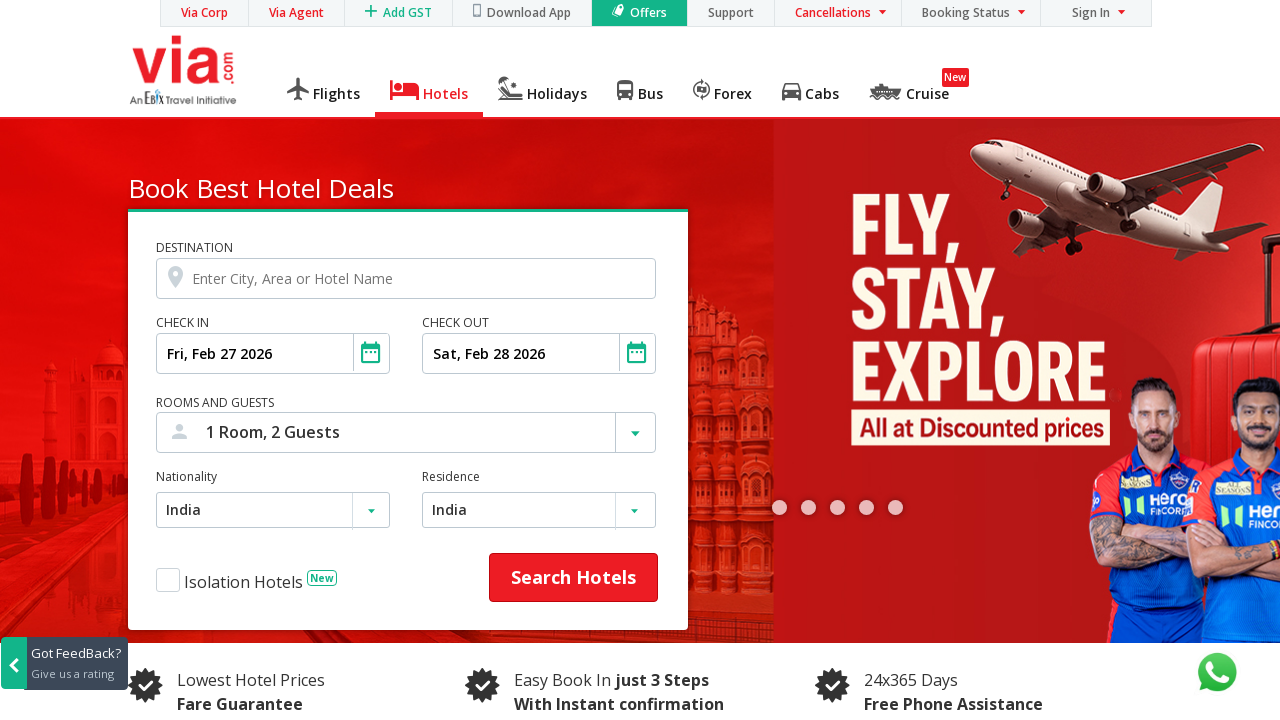

Filled destination field with partial city name 'lon' on #destination
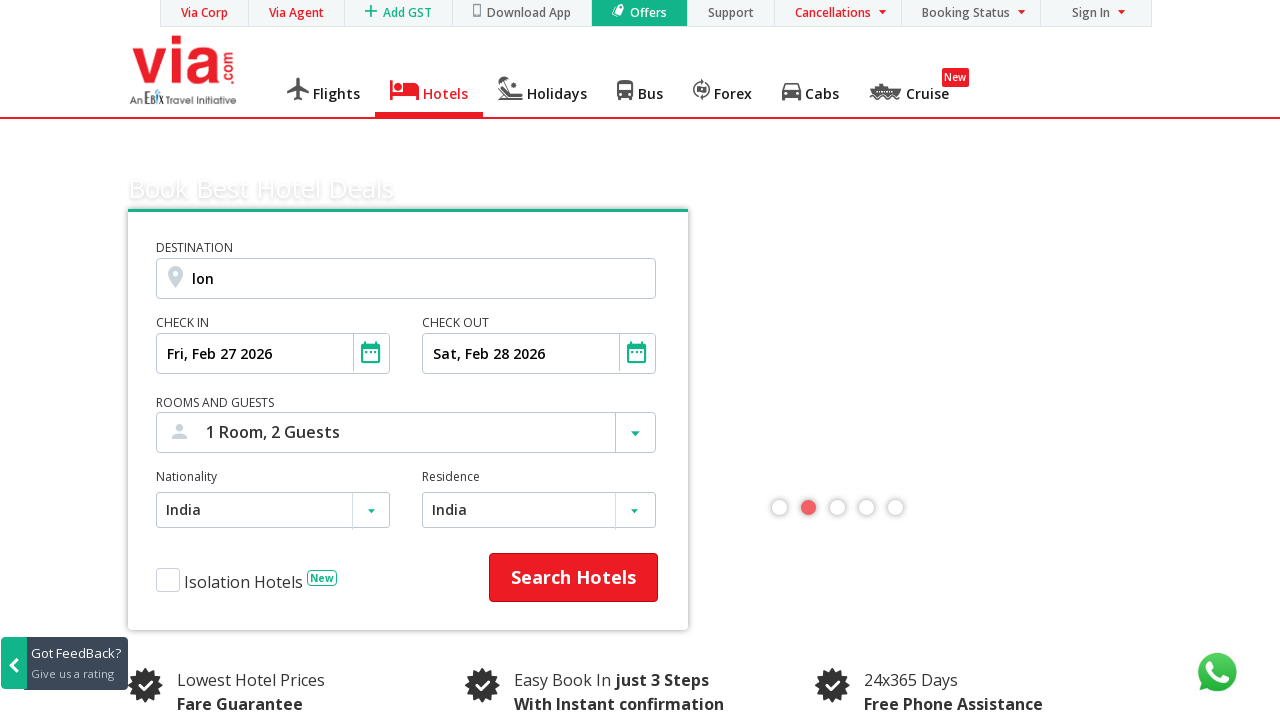

Auto-suggestive dropdown options loaded
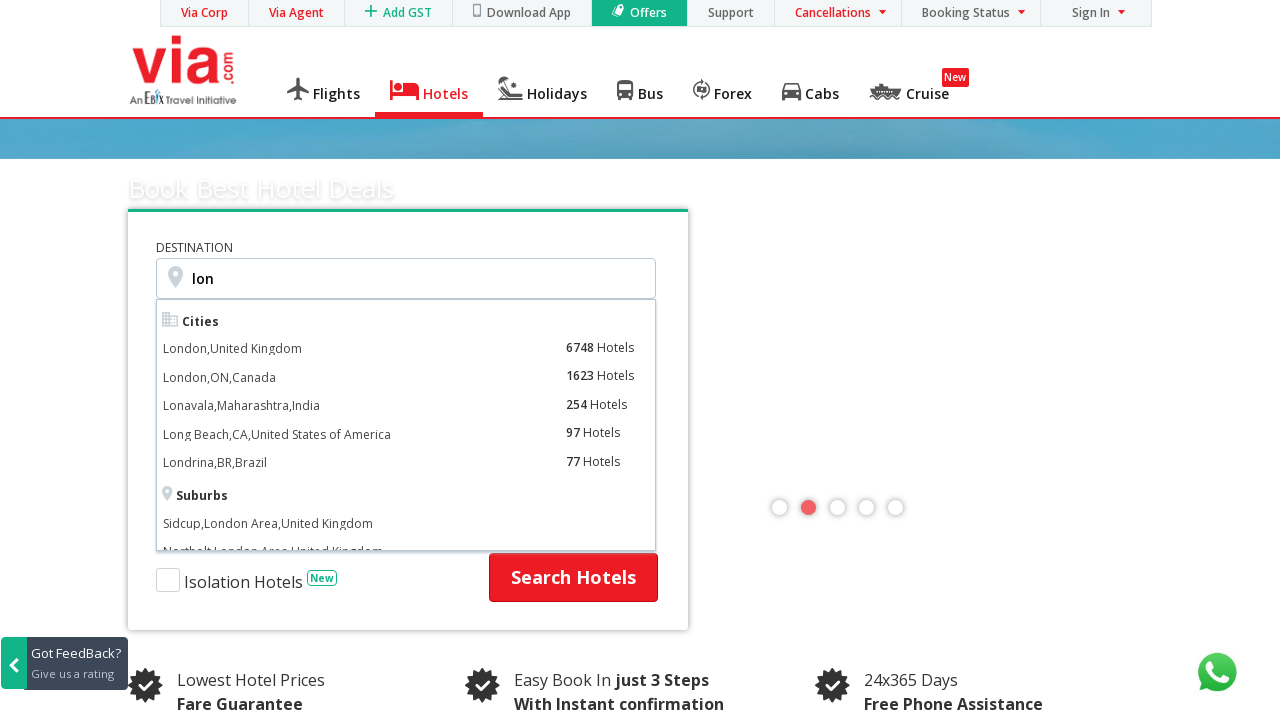

Retrieved all suggestion elements from dropdown
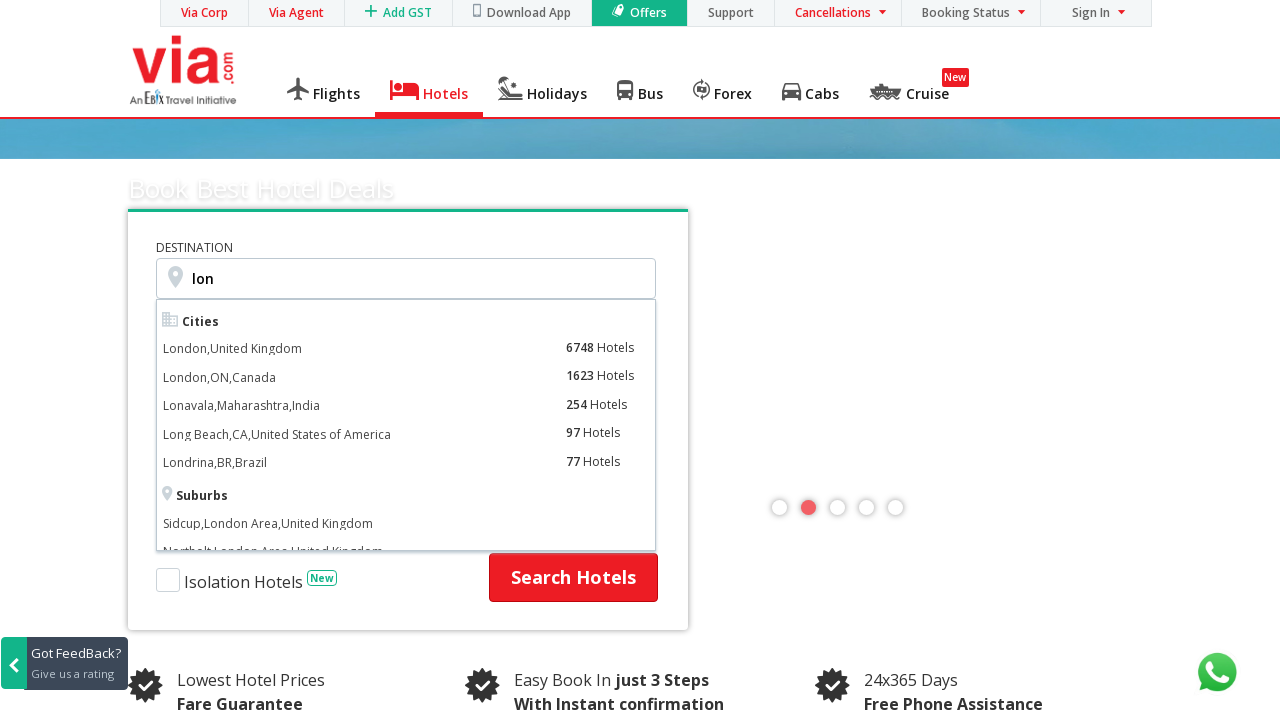

Selected 'Londrina,BR,Brazil' from the dropdown suggestions at (365, 462) on li.ui-menu-item span >> nth=12
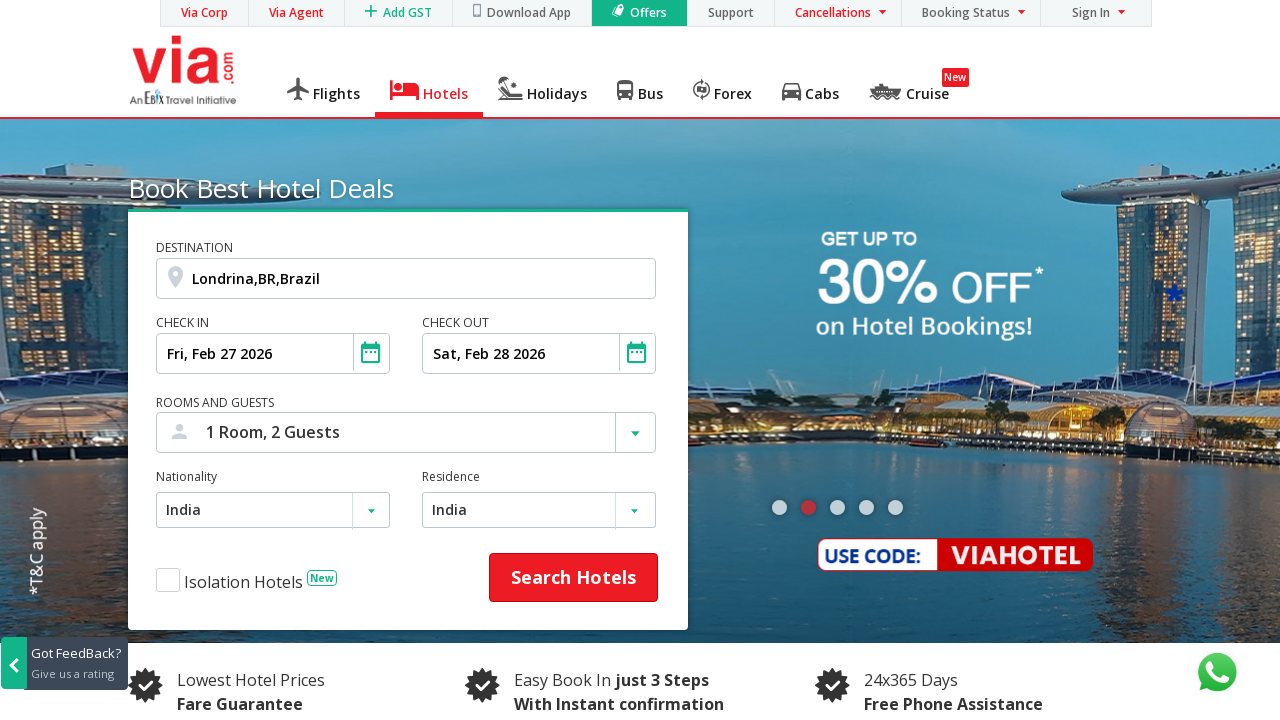

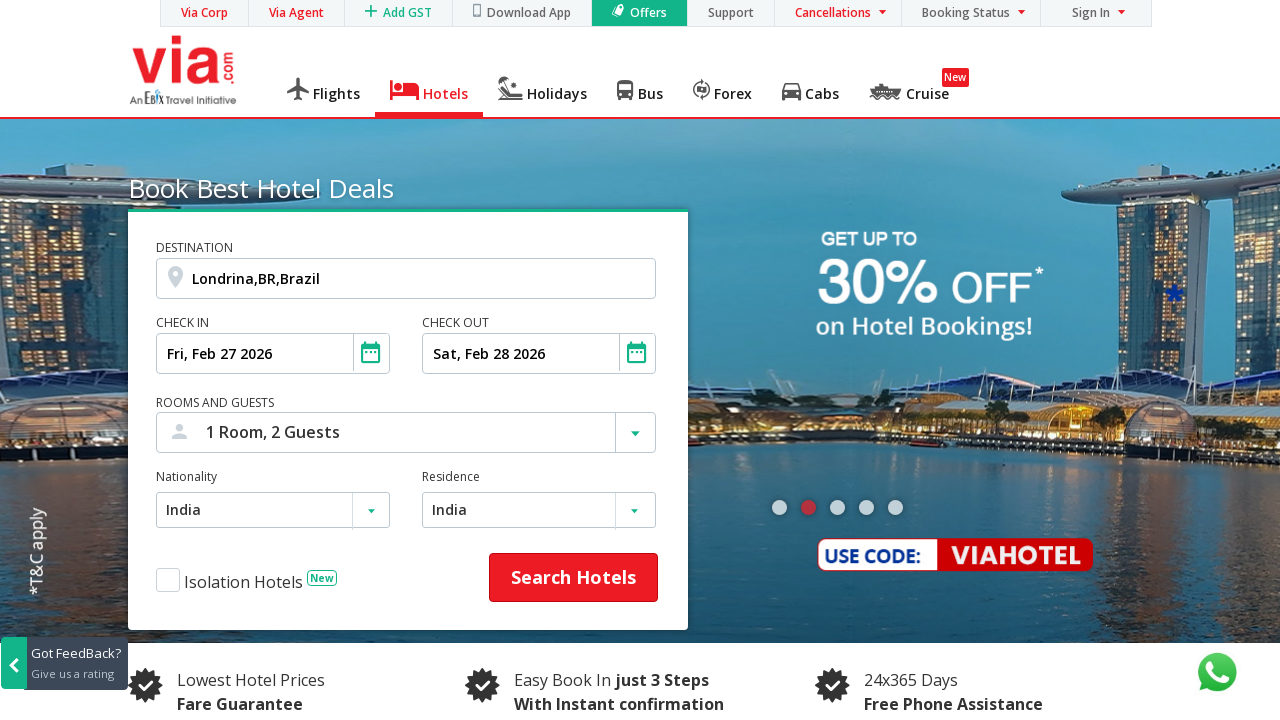